Tests the file upload functionality on iLovePDF Excel to PDF converter by clicking the file picker button and uploading a file

Starting URL: https://www.ilovepdf.com/excel_to_pdf

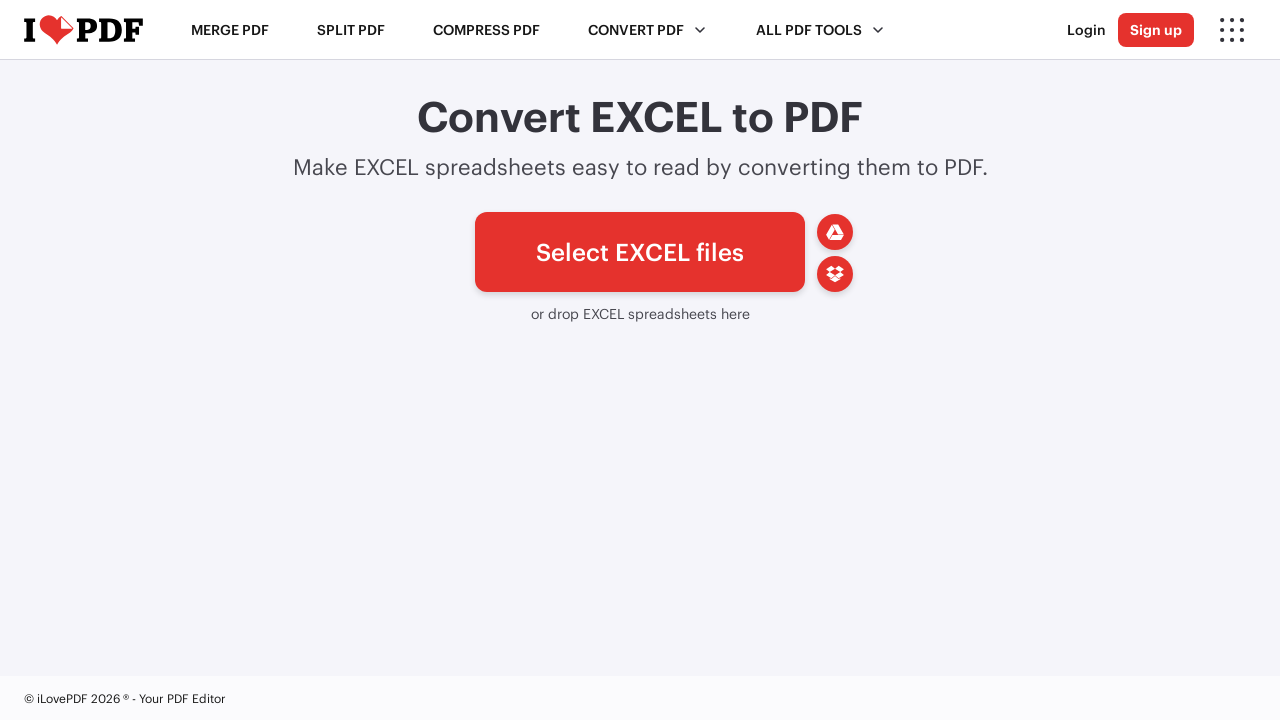

File picker button (#pickfiles) is available on the page
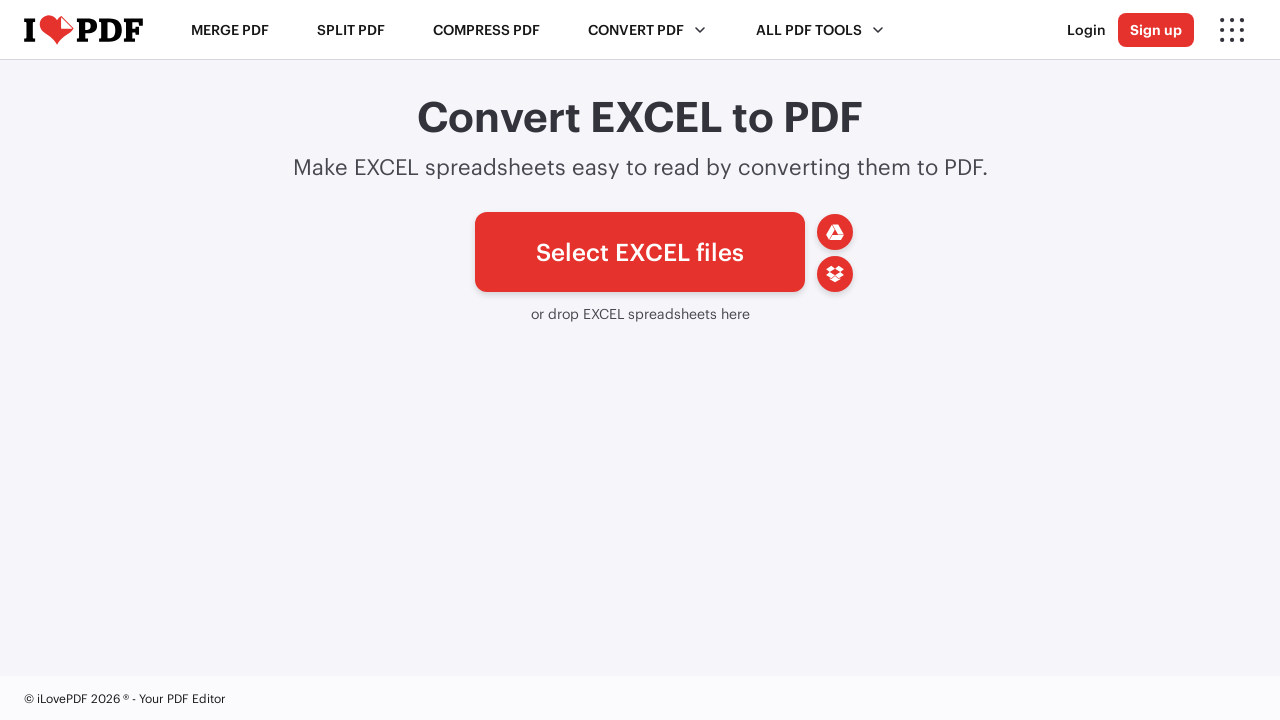

Clicked file picker button to open file chooser dialog at (640, 252) on #pickfiles
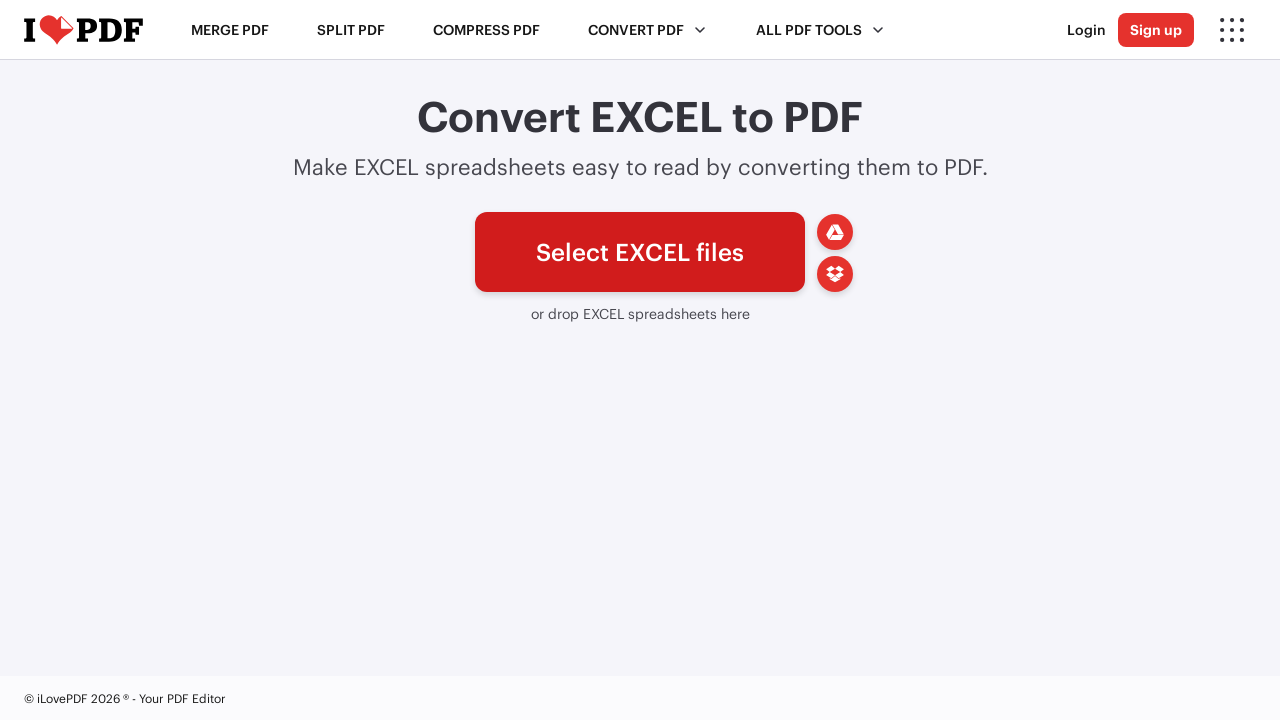

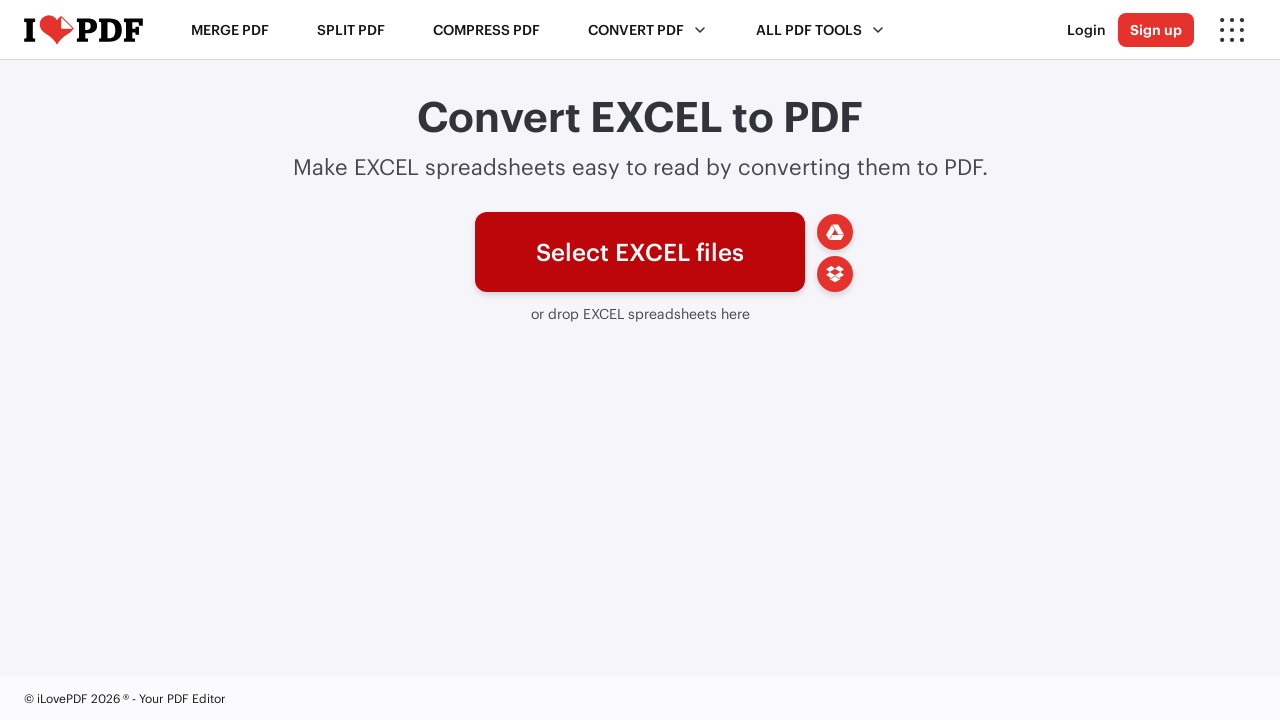